Tests checkbox selection functionality by clicking on a "Cricket" checkbox on a registration demo page and verifying it becomes selected.

Starting URL: https://demo.automationtesting.in/Register.html

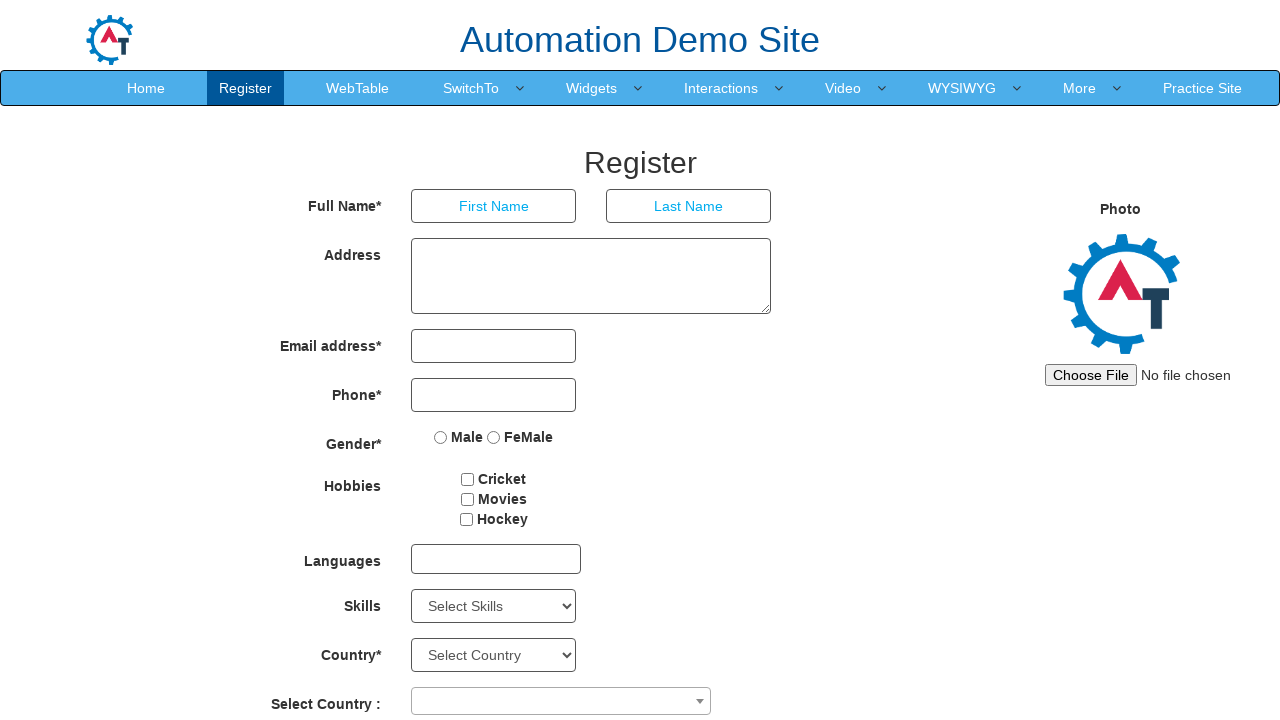

Clicked on the Cricket checkbox at (468, 479) on input[value='Cricket']
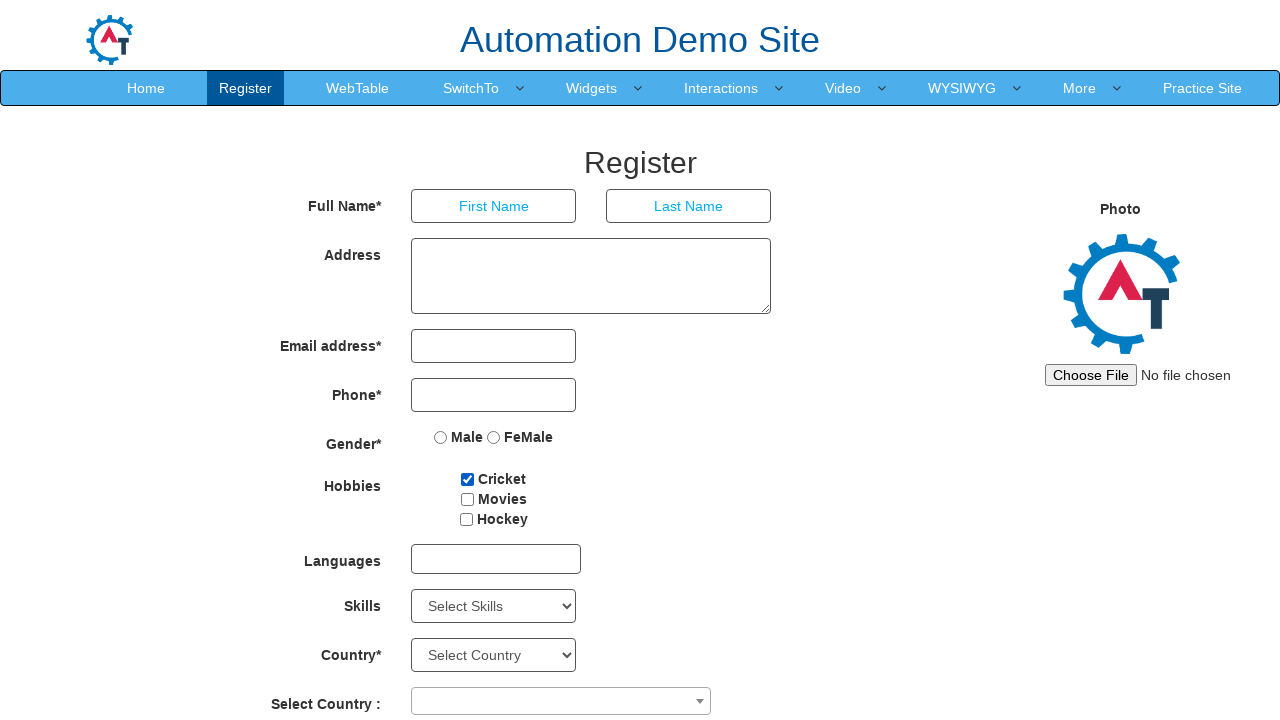

Verified that Cricket checkbox is selected
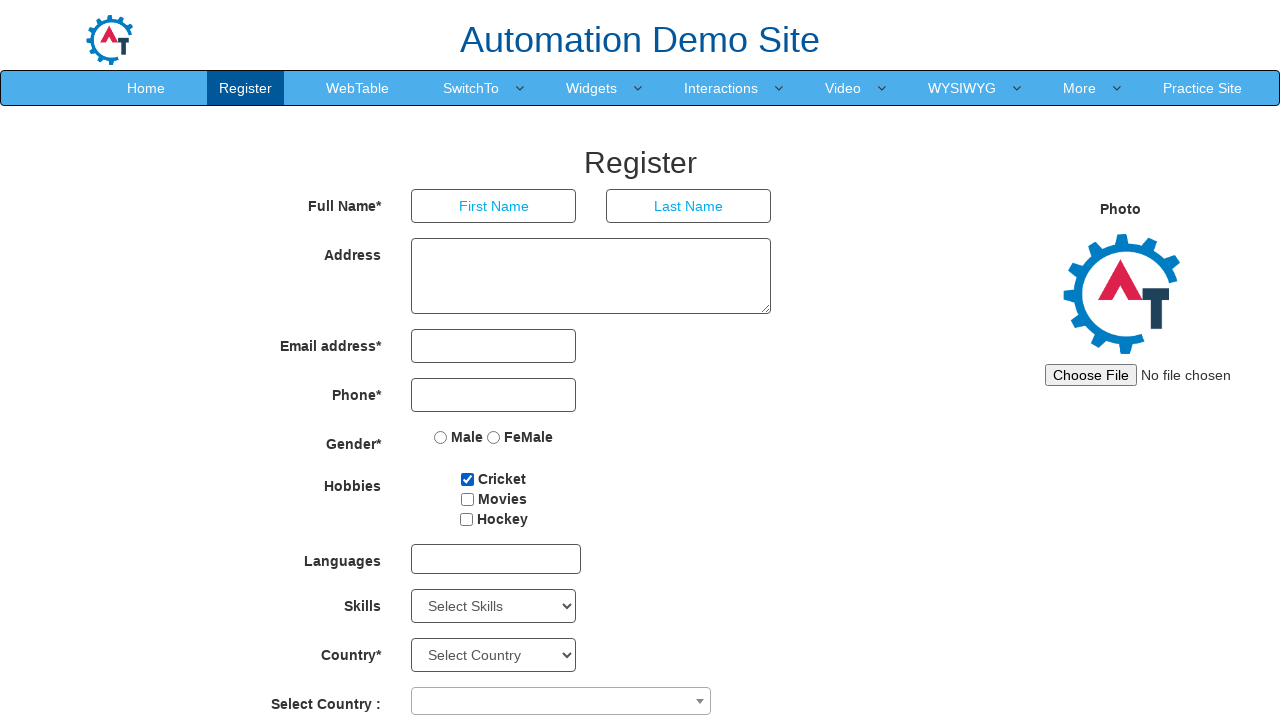

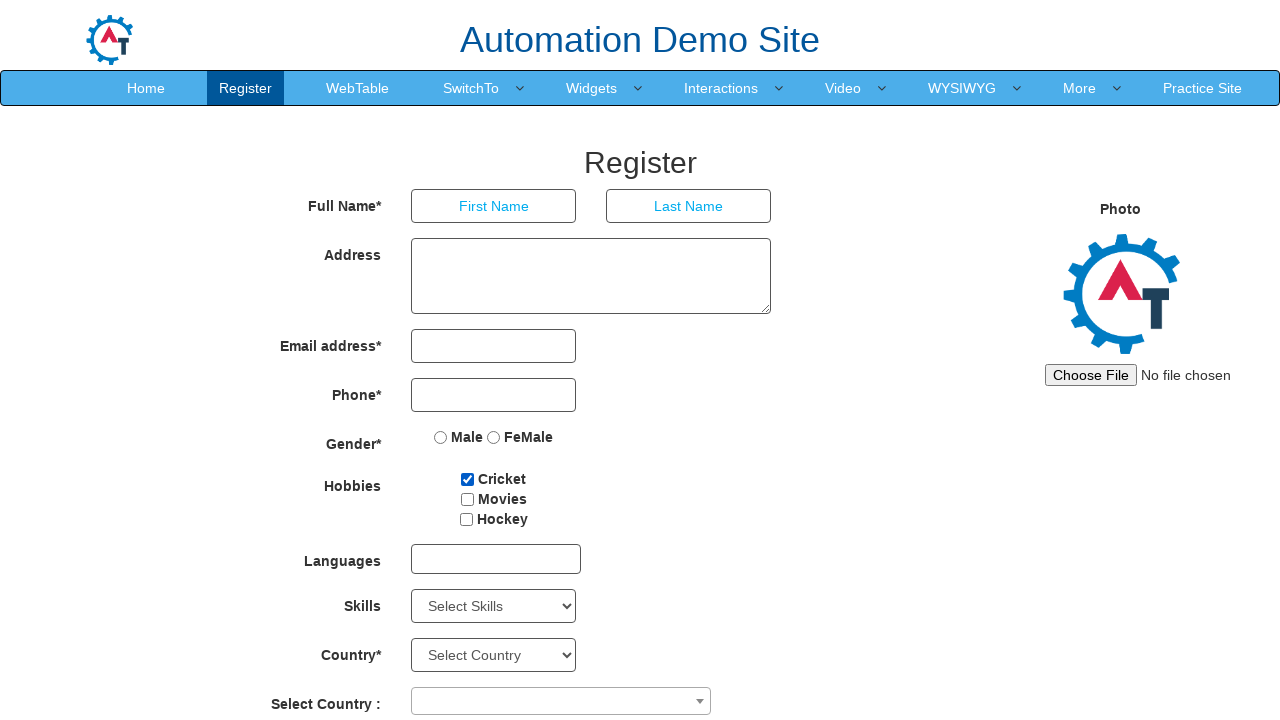